Tests JavaScript alert handling by clicking a button that triggers an alert and accepting it

Starting URL: https://testcenter.techproeducation.com/index.php?page=javascript-alerts

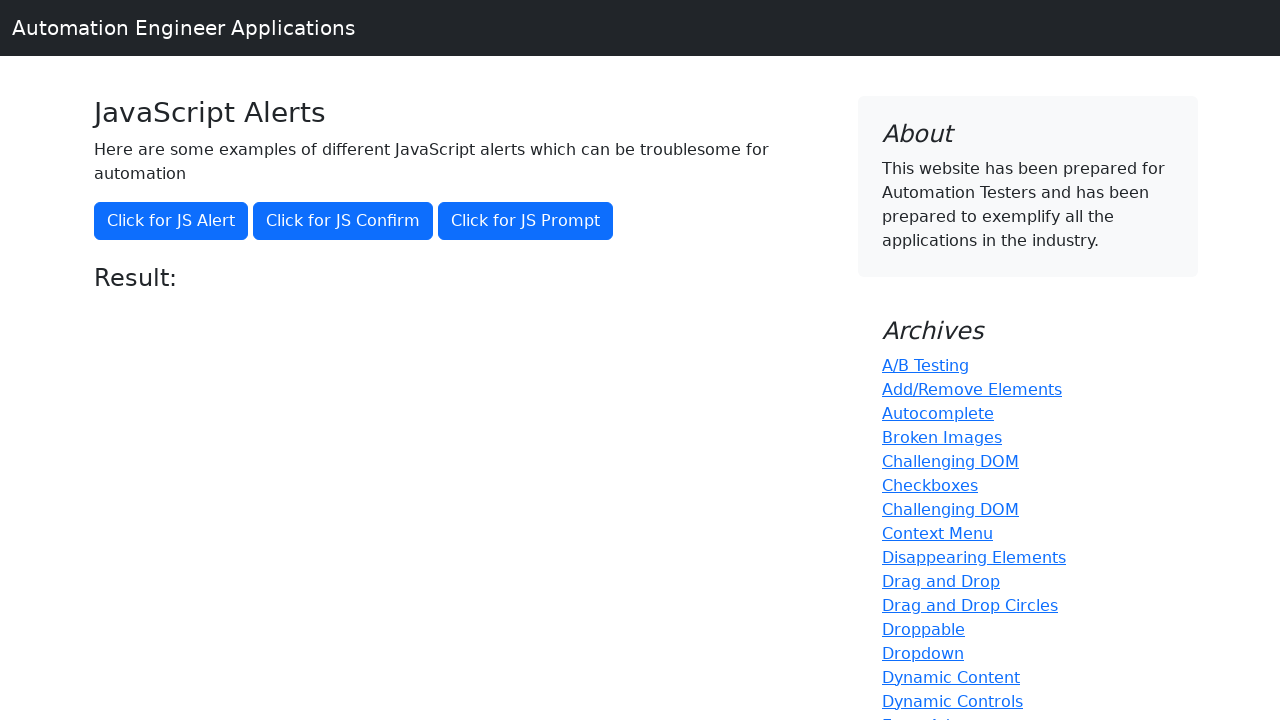

Clicked button to trigger JavaScript alert at (171, 221) on xpath=//button[@onclick='jsAlert()']
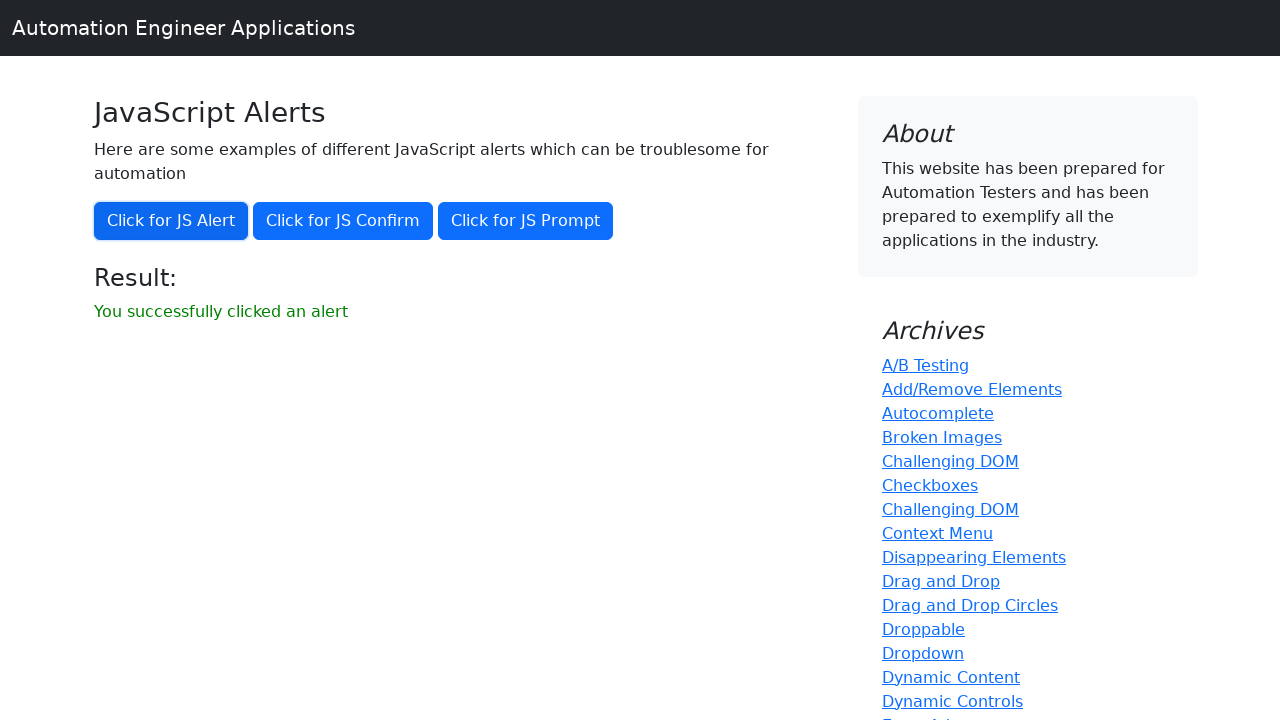

Set up dialog handler to accept alert
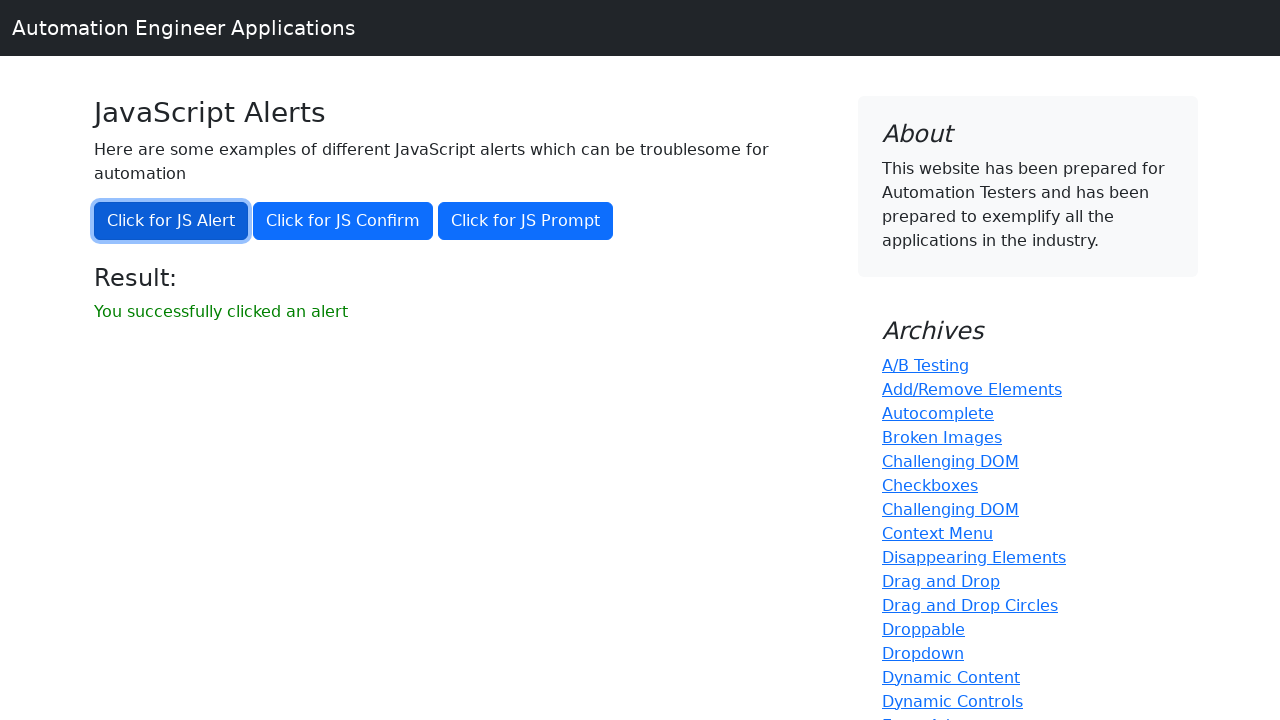

Alert was accepted and success message appeared
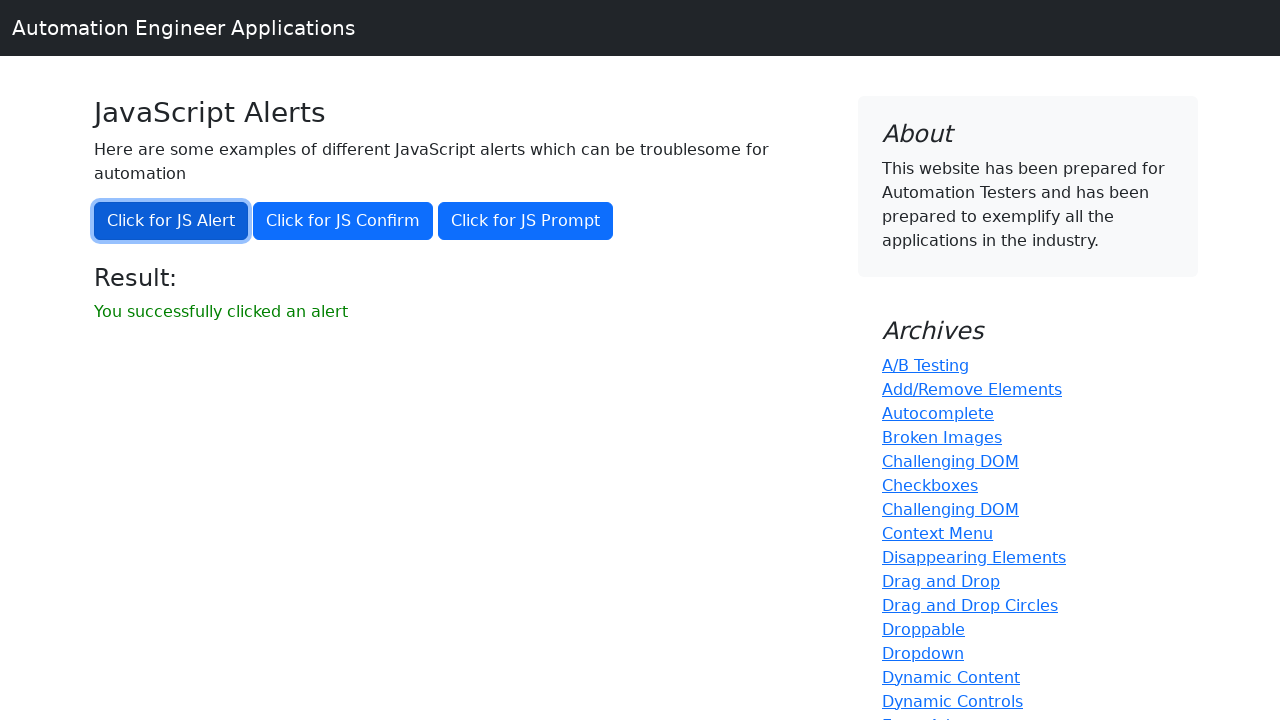

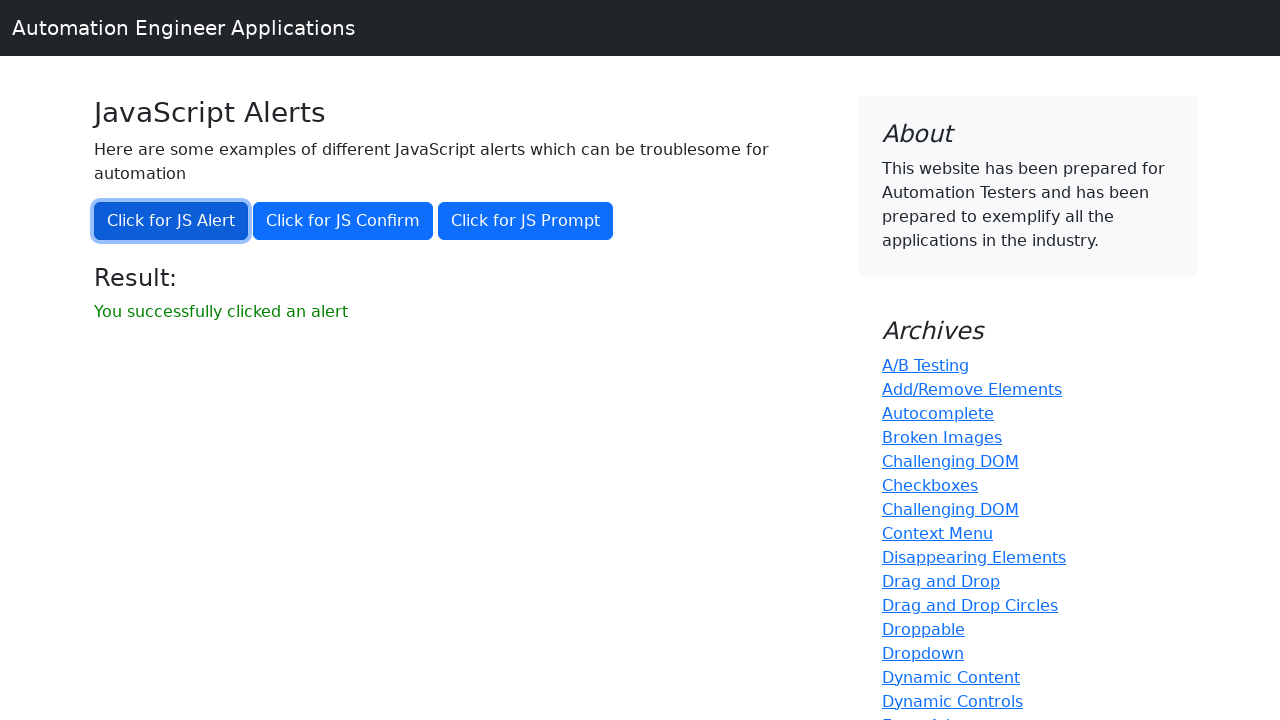